Tests waiting for dynamically loaded content by clicking a button and waiting for an element to appear

Starting URL: https://the-internet.herokuapp.com/dynamic_loading/2

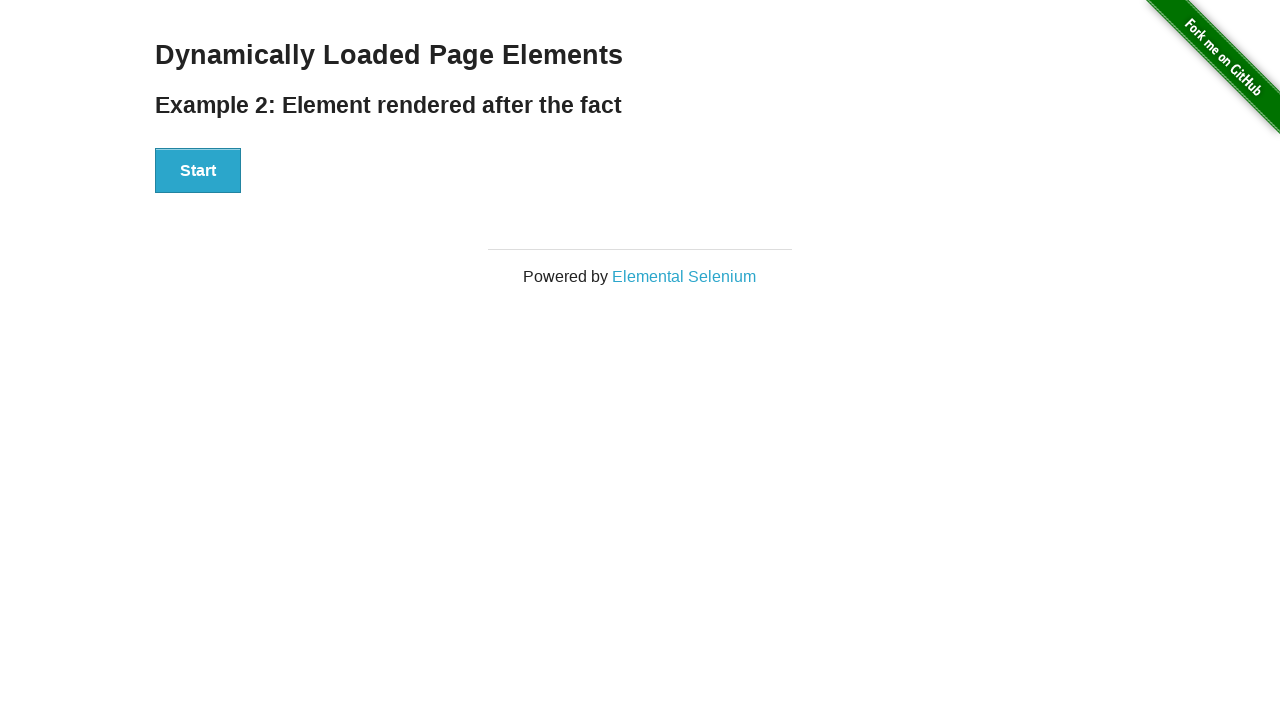

Clicked start button to trigger dynamic loading at (198, 171) on button
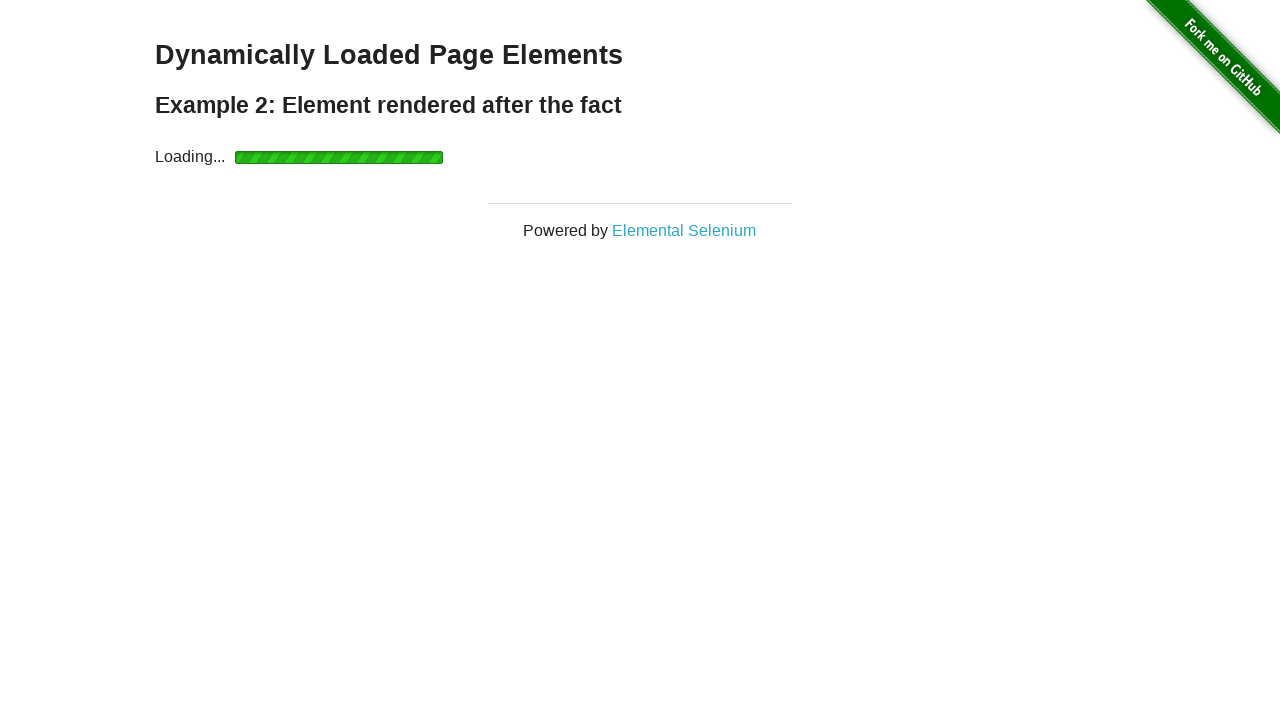

Waited for finish element to become visible
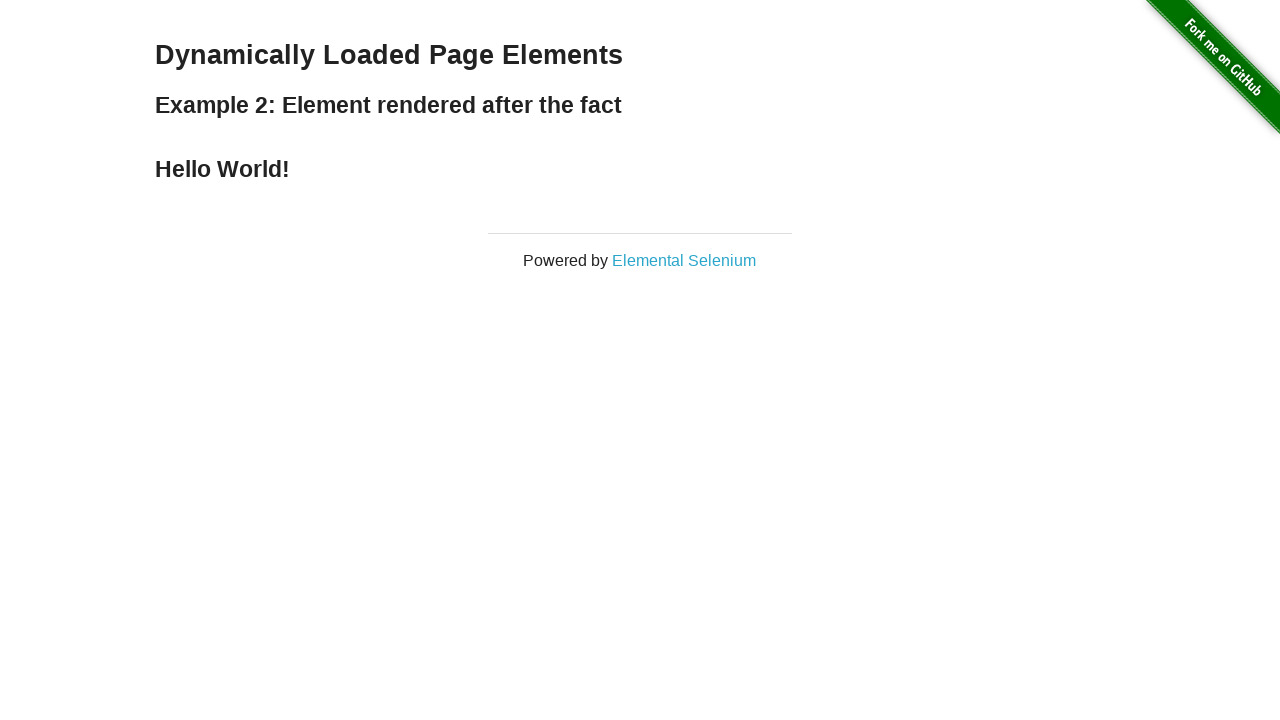

Clicked finish element at (640, 169) on #finish
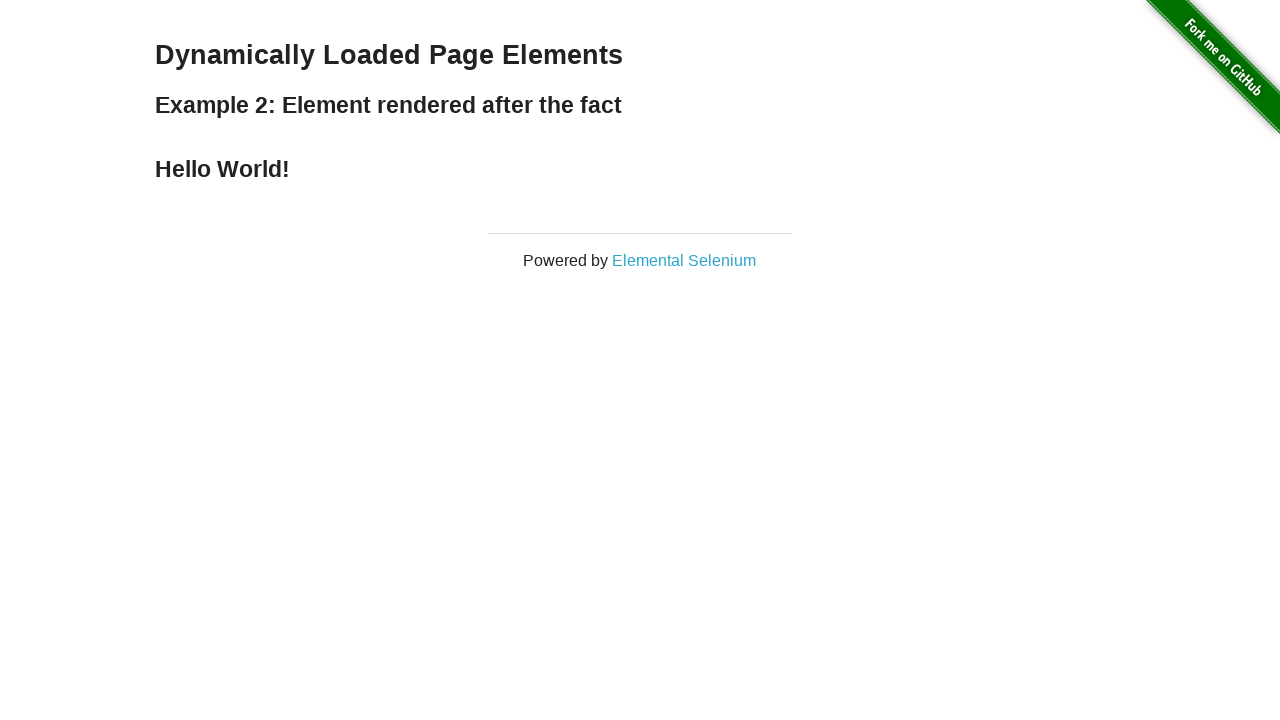

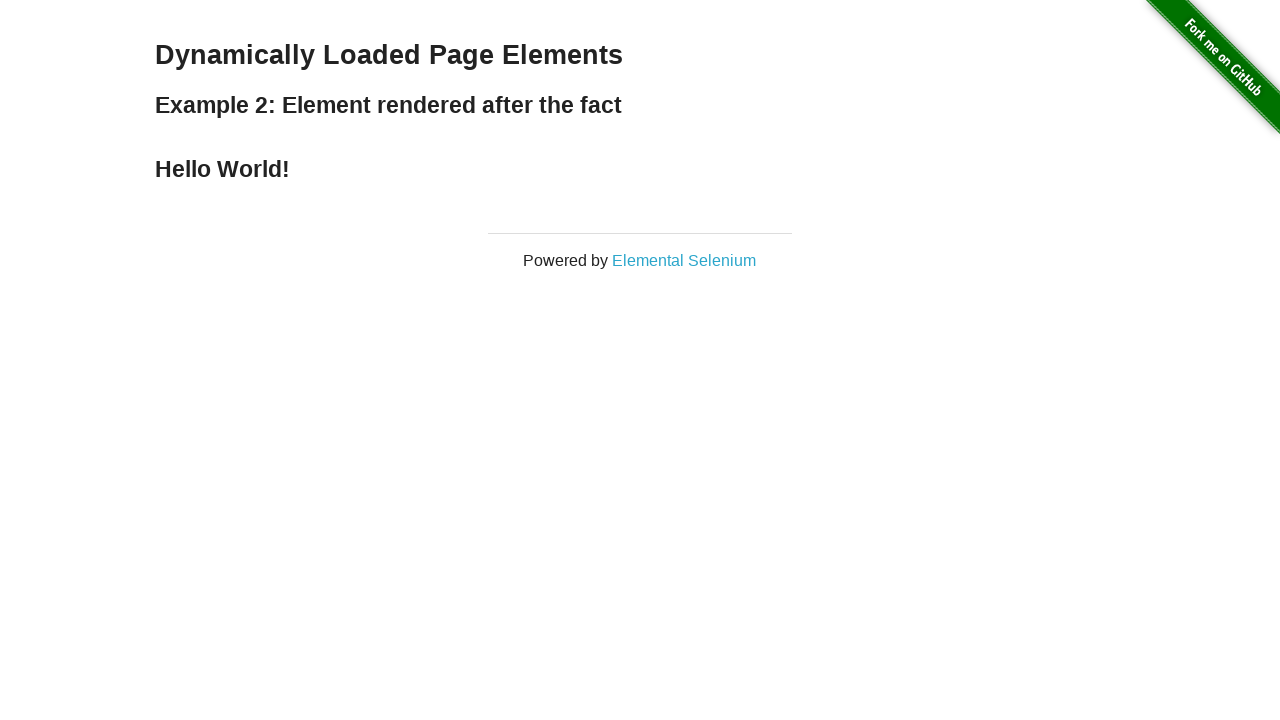